Navigates to the Rahul Shetty Academy Automation Practice page and verifies that navigation links are present and visible

Starting URL: https://rahulshettyacademy.com/AutomationPractice/

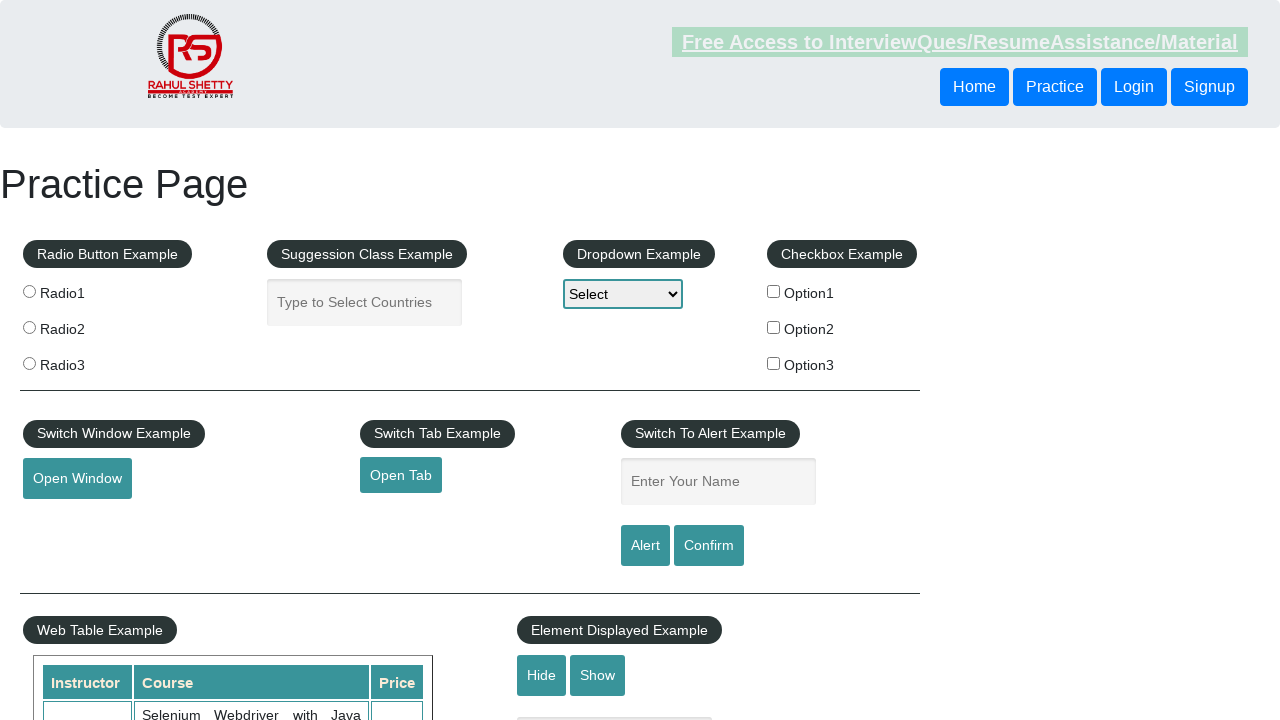

Waited for navigation links to load on Rahul Shetty Academy Automation Practice page
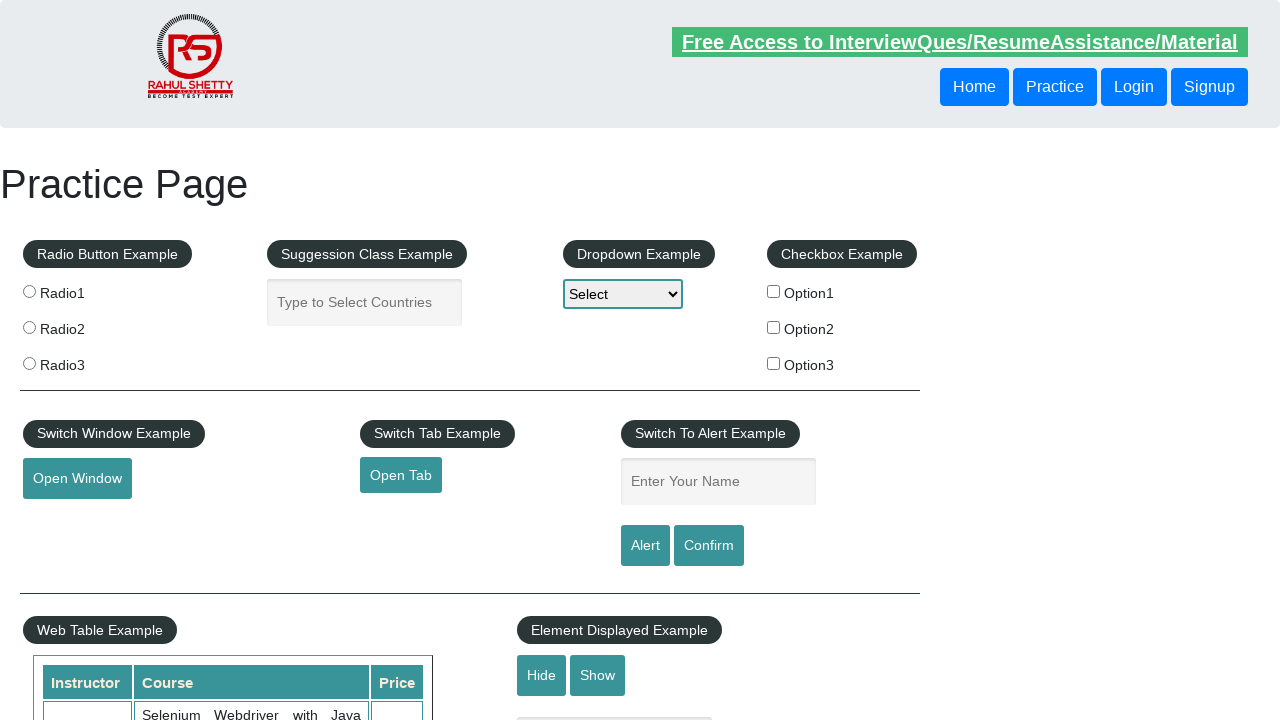

Located all navigation links with selector 'li.gf-li a'
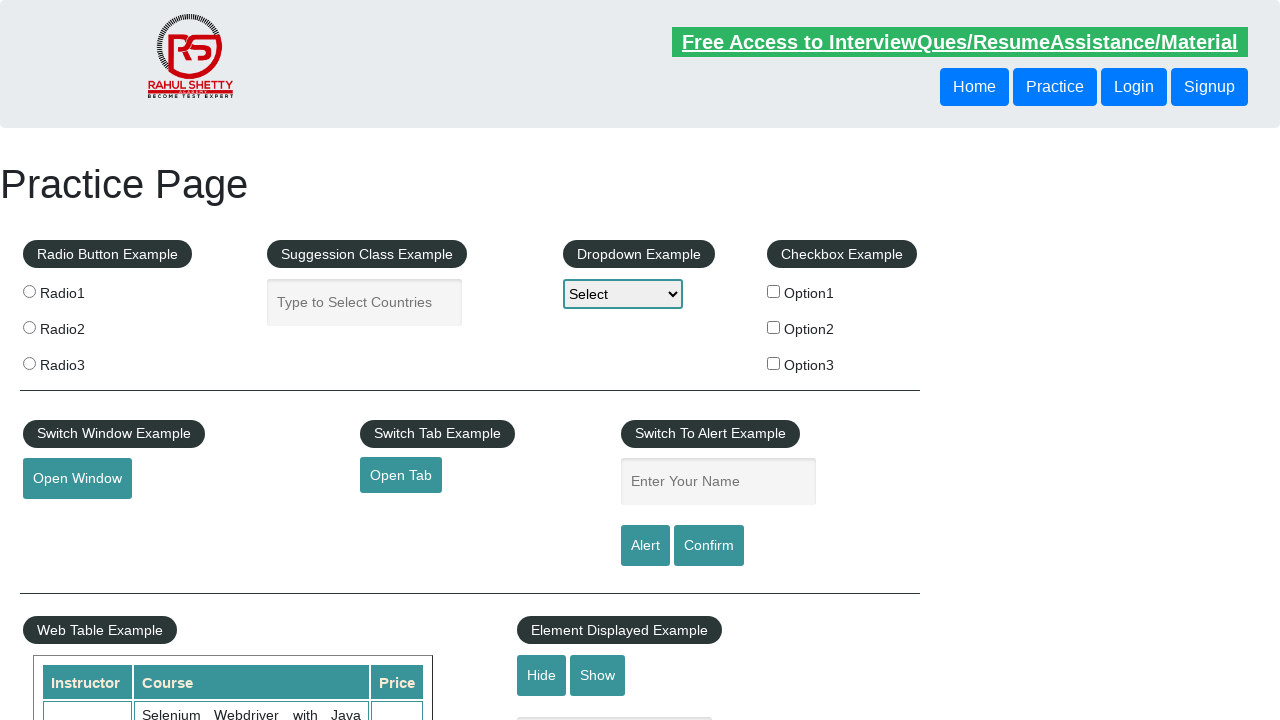

Verified that the first navigation link is visible
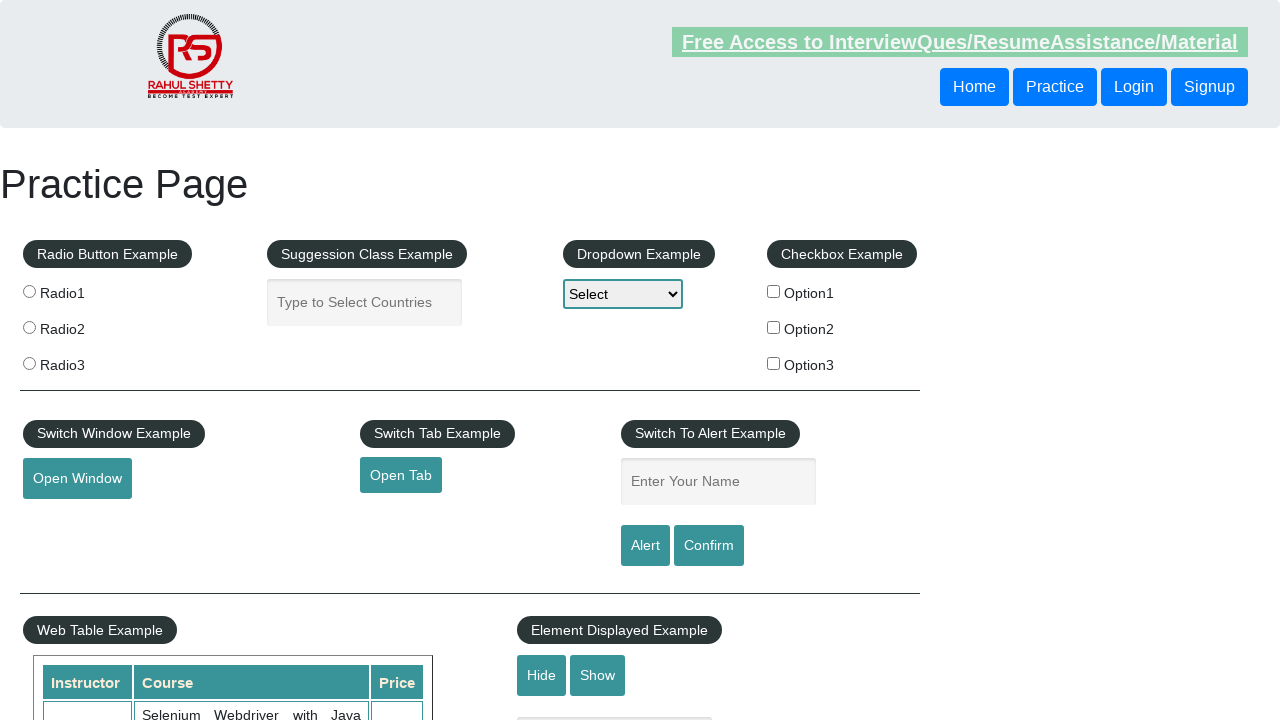

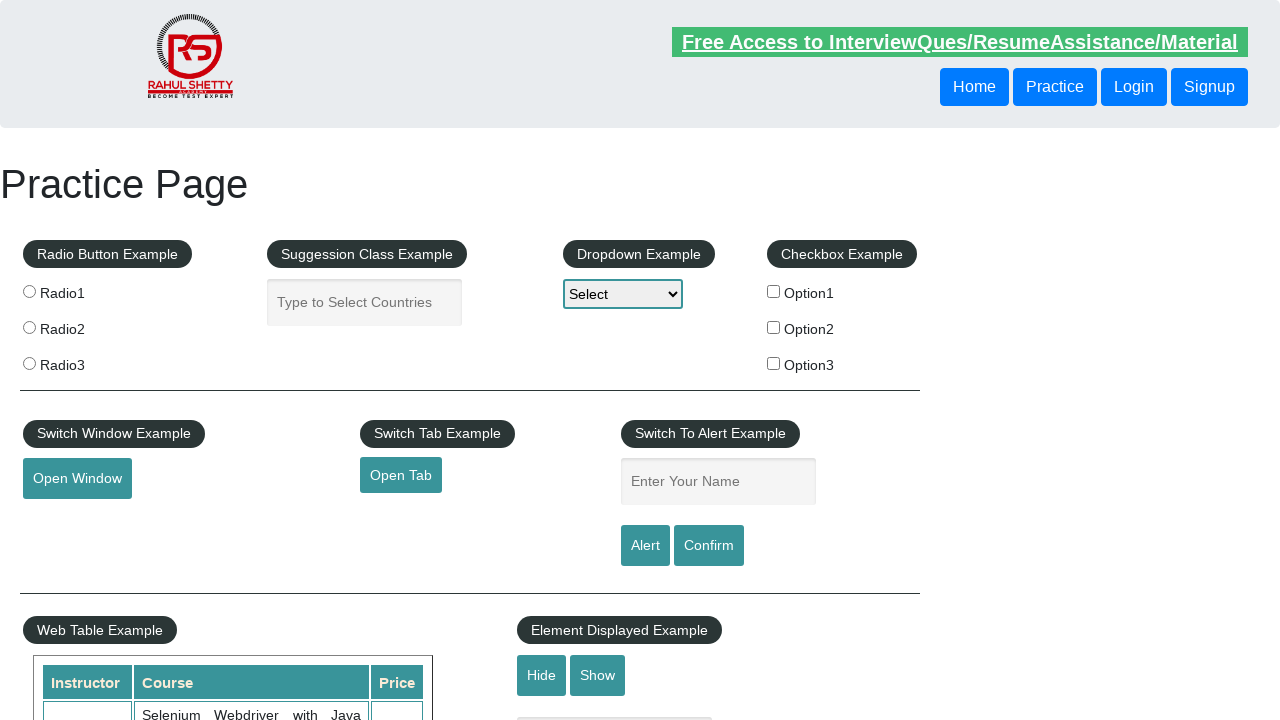